Tests working with multiple browser pages by clicking on elements in both the original page and a newly opened page

Starting URL: https://material.playwrightvn.com/018-mouse.html

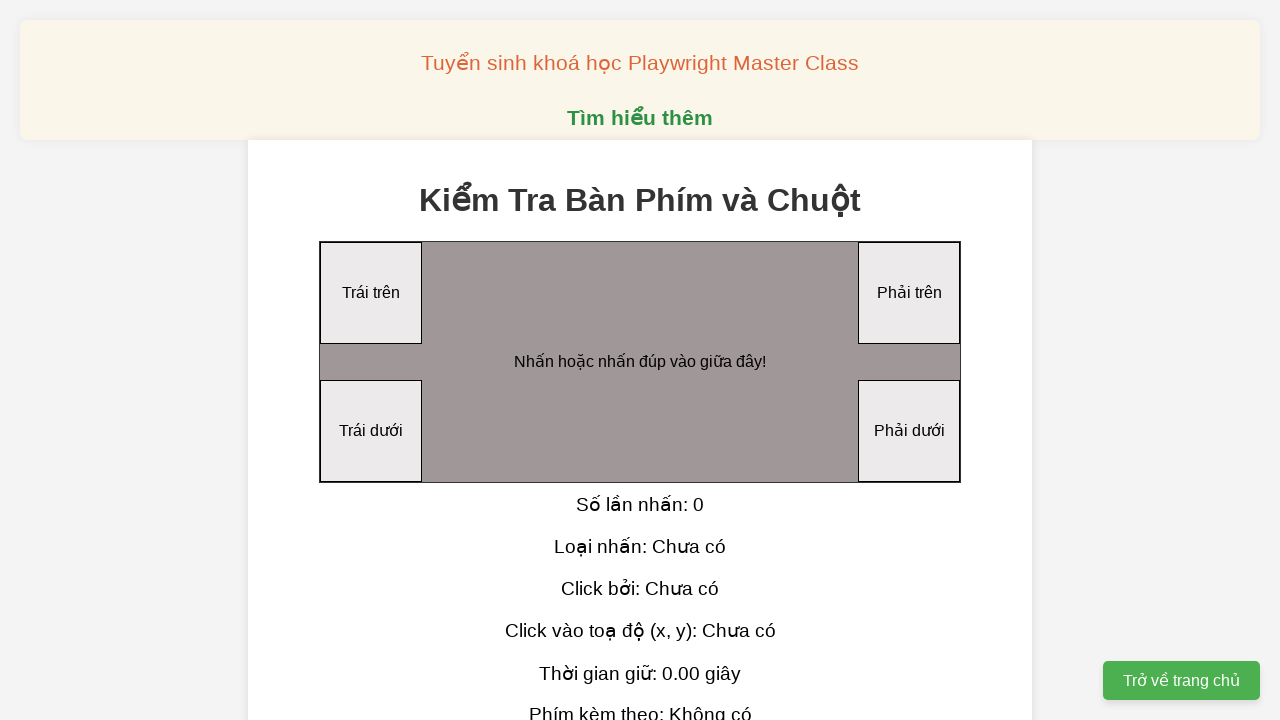

Clicked on click area in first page at (640, 362) on #clickArea
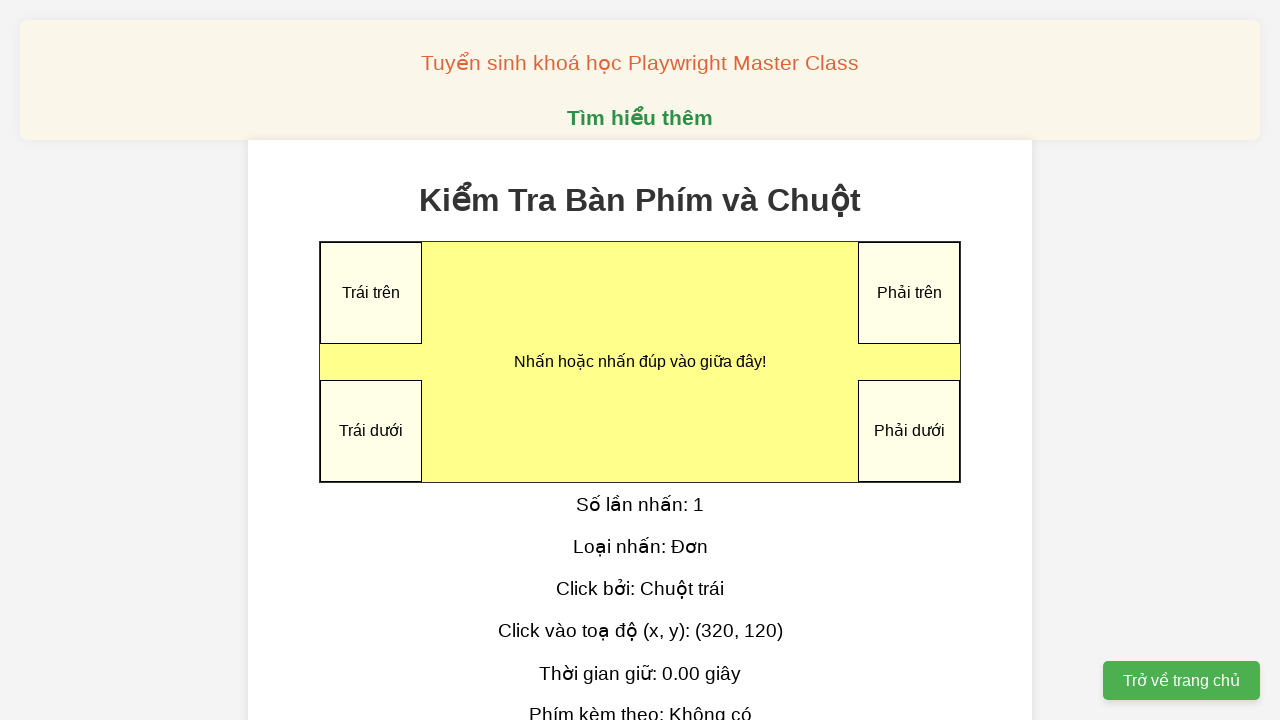

Opened a new page in the same context
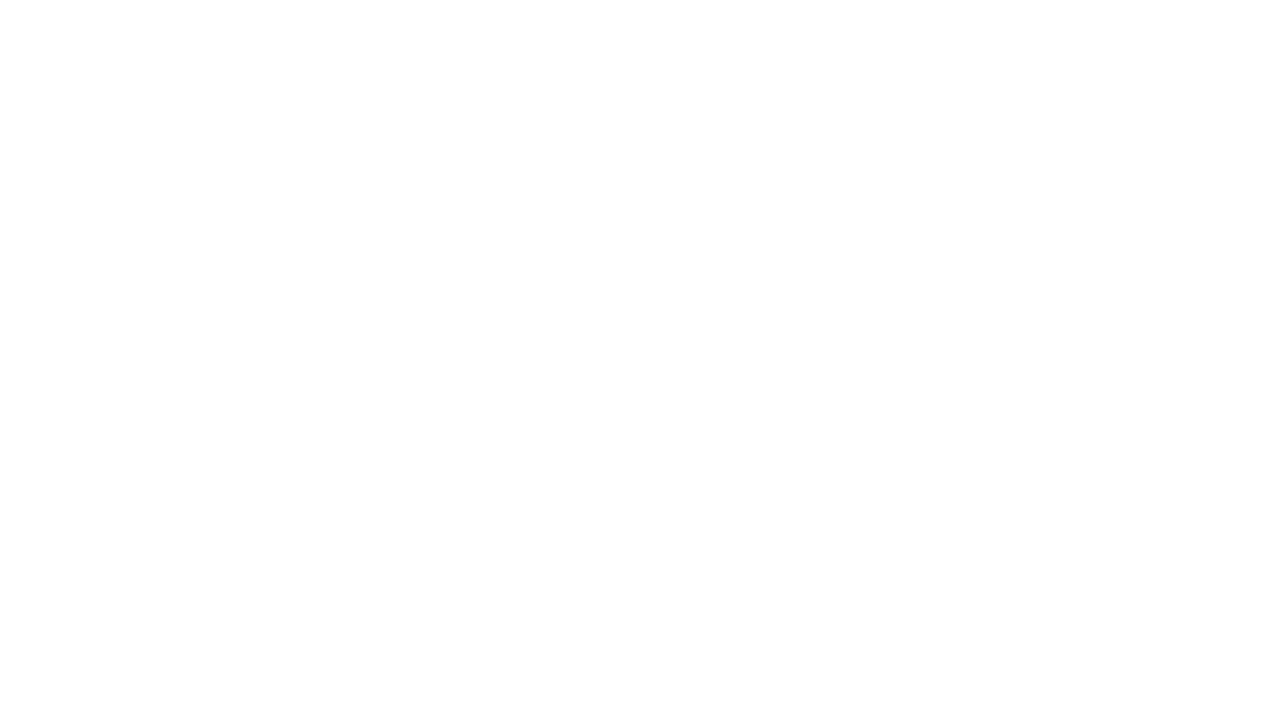

Navigated second page to https://material.playwrightvn.com/018-mouse.html
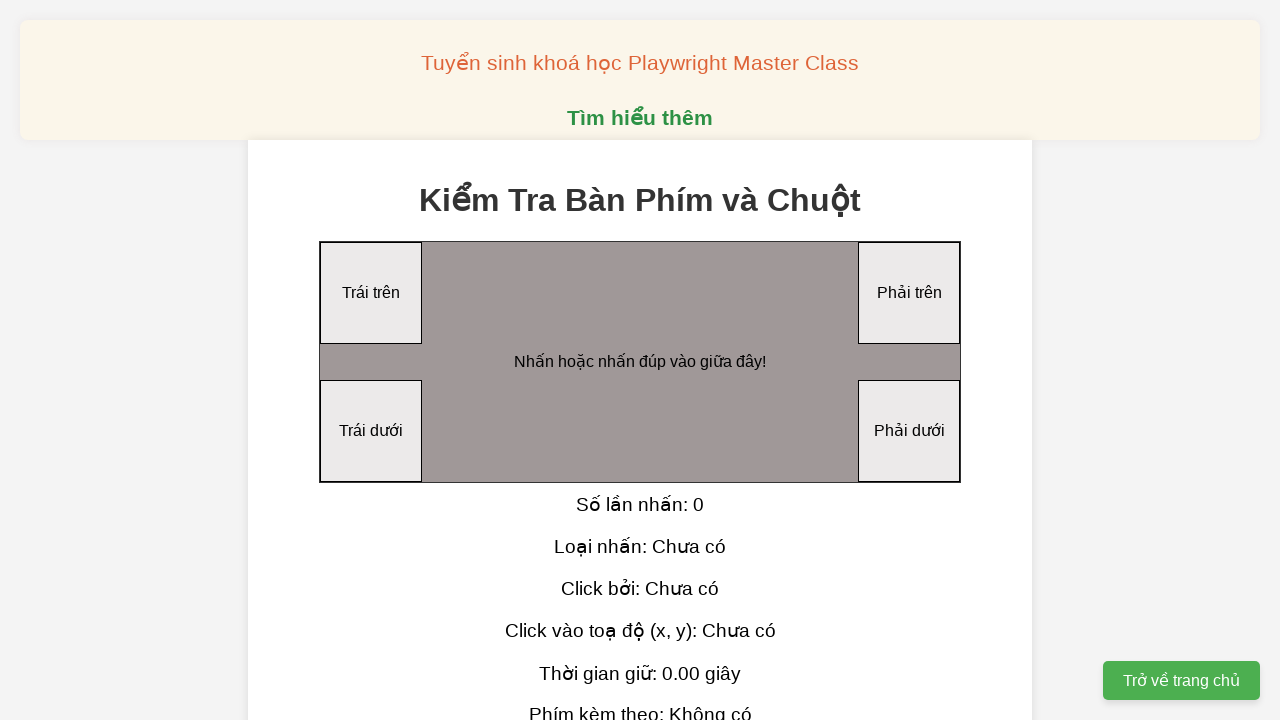

Performed Shift+click on click area in second page at (640, 362) on #clickArea
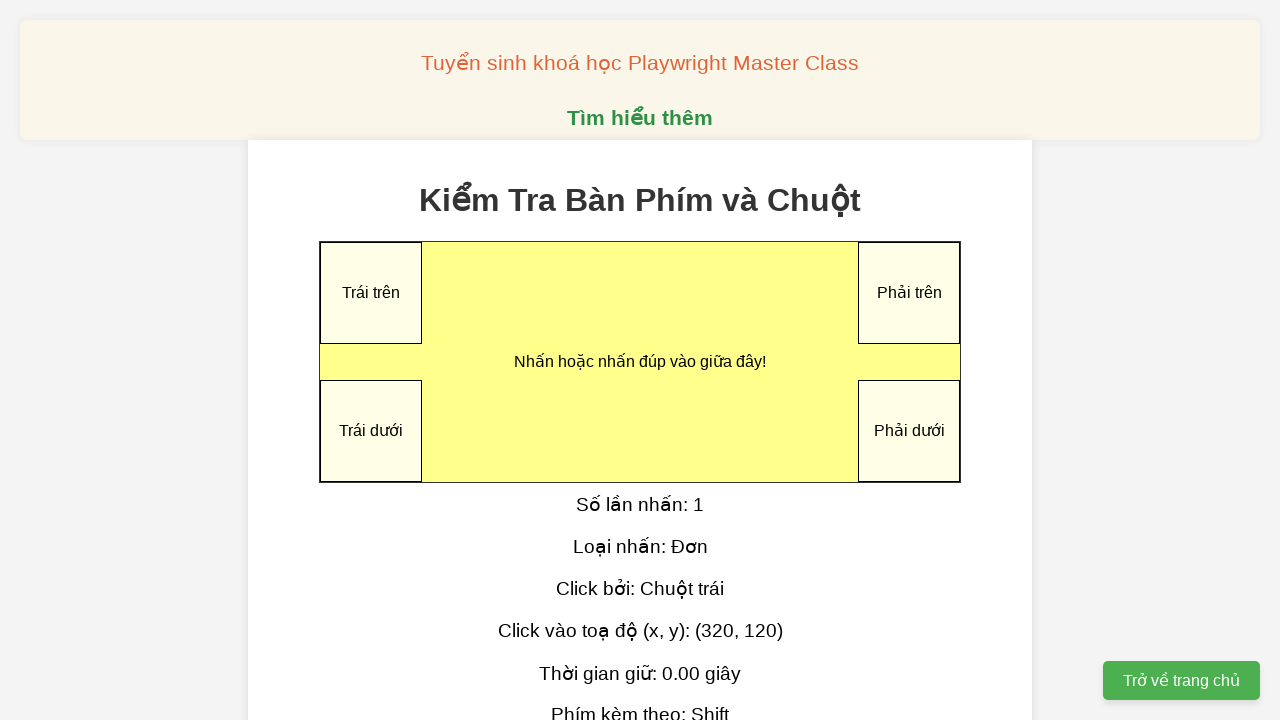

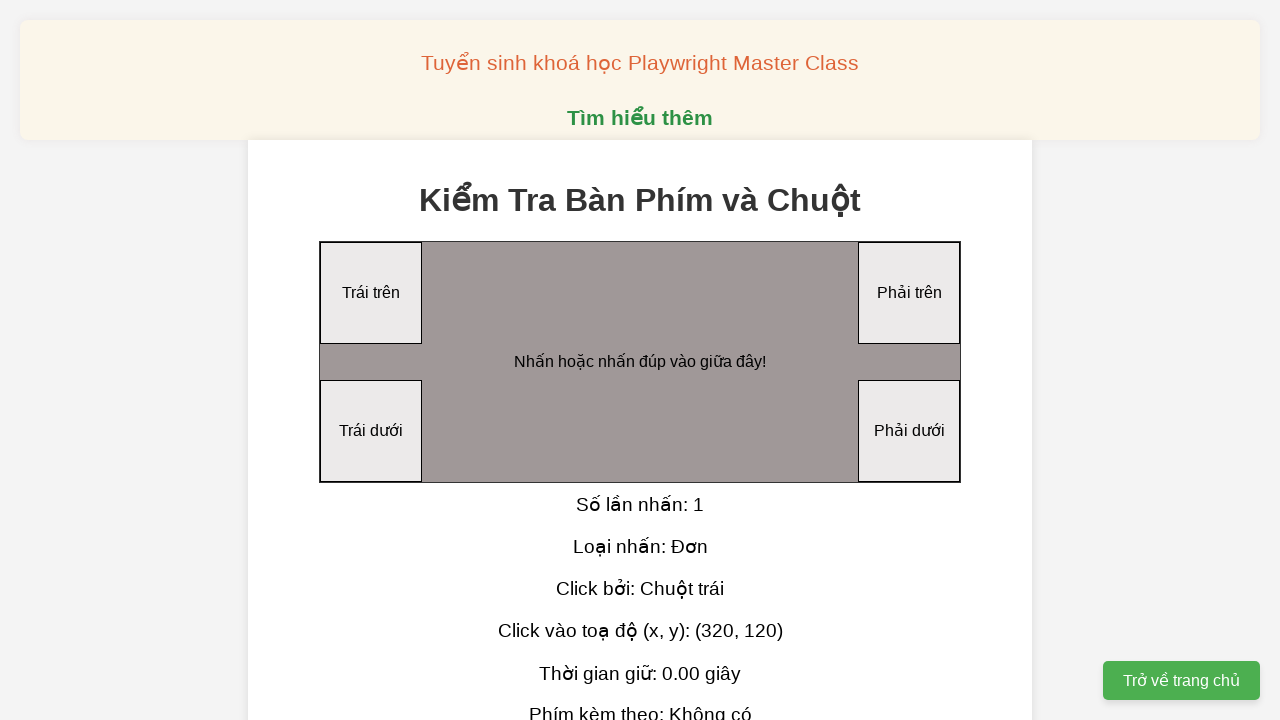